Tests keyboard input functionality by clicking on a name field, entering a name, and clicking a button on the Formy keypress page

Starting URL: https://formy-project.herokuapp.com/keypress

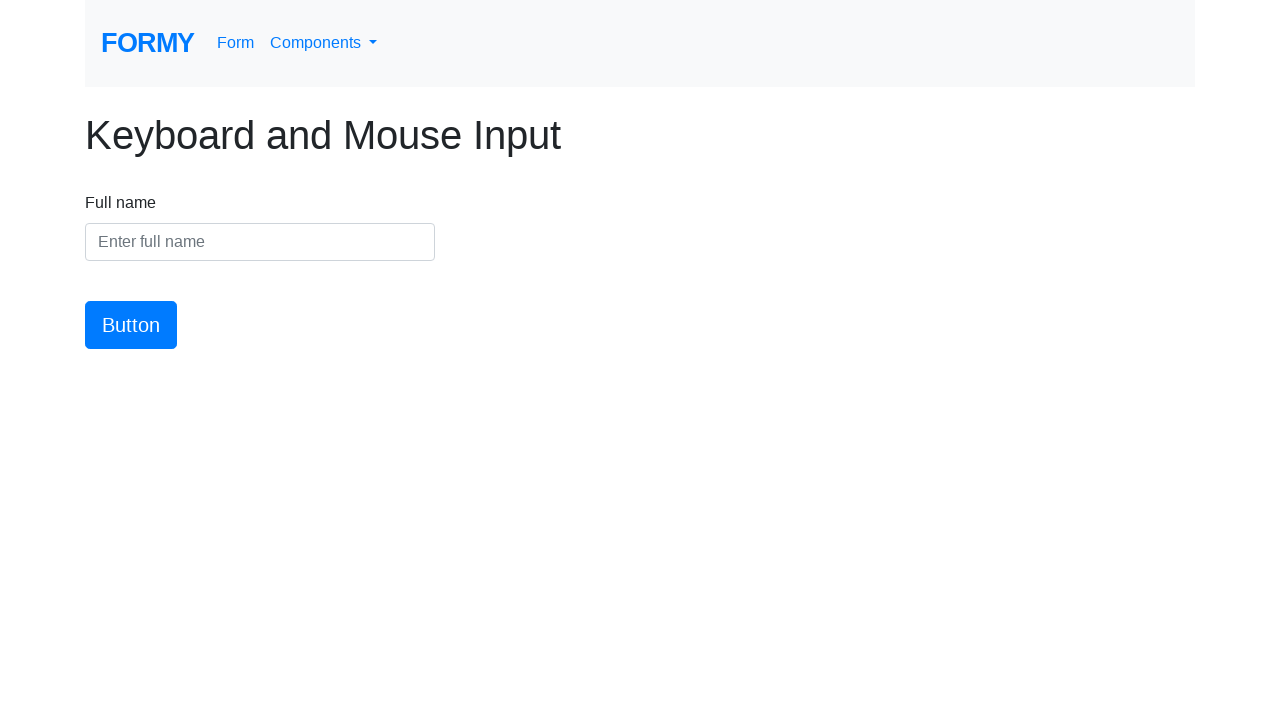

Clicked on the name input field at (260, 242) on #name
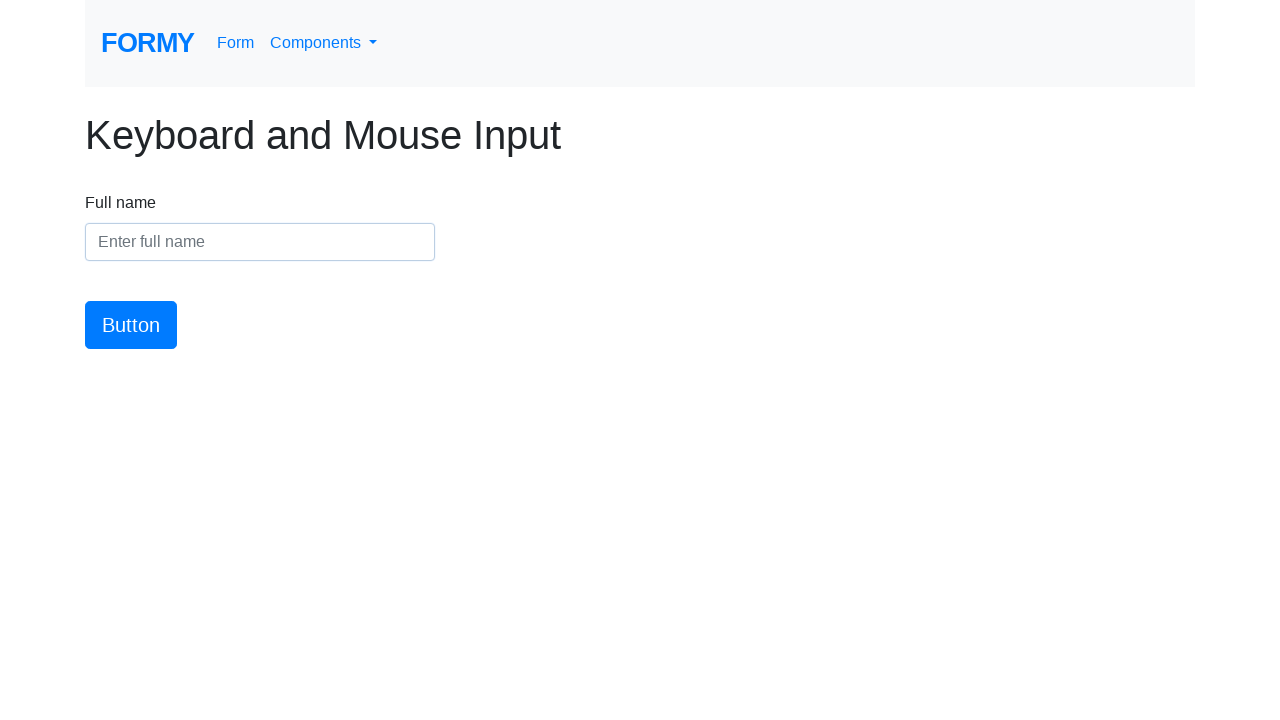

Entered 'Marcus Johnson' into the name field on #name
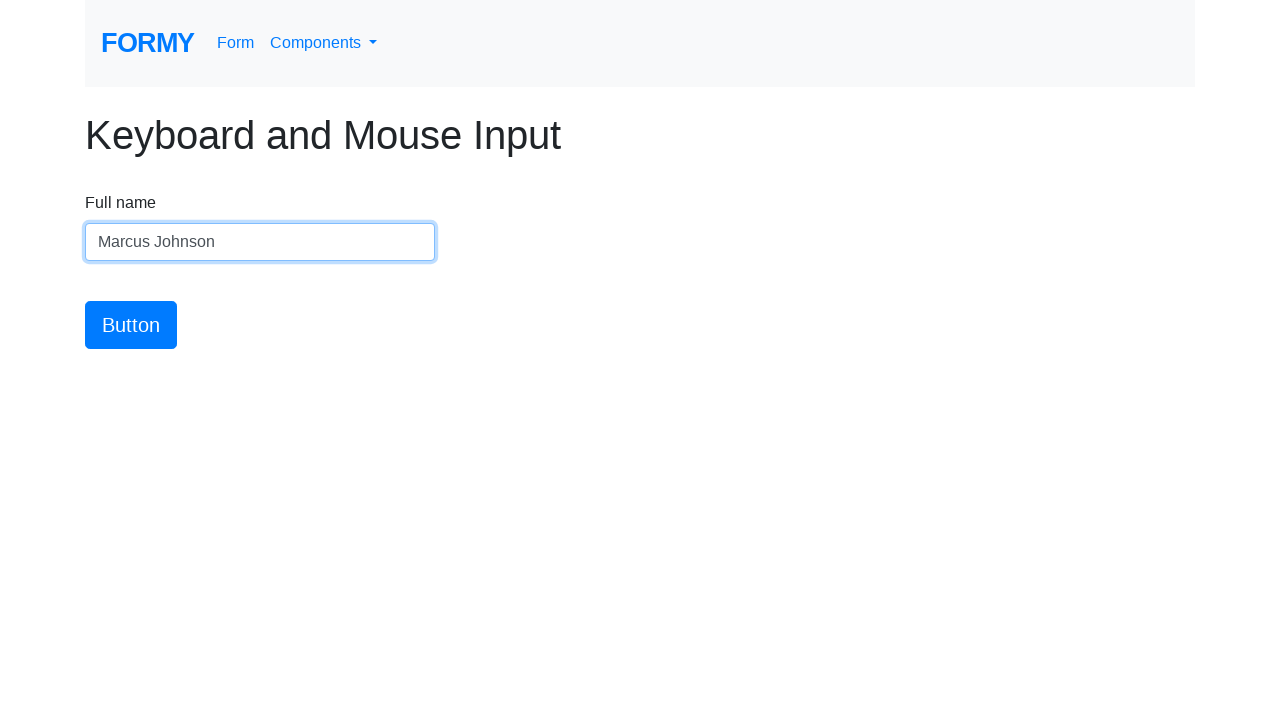

Clicked the submit button at (131, 325) on #button
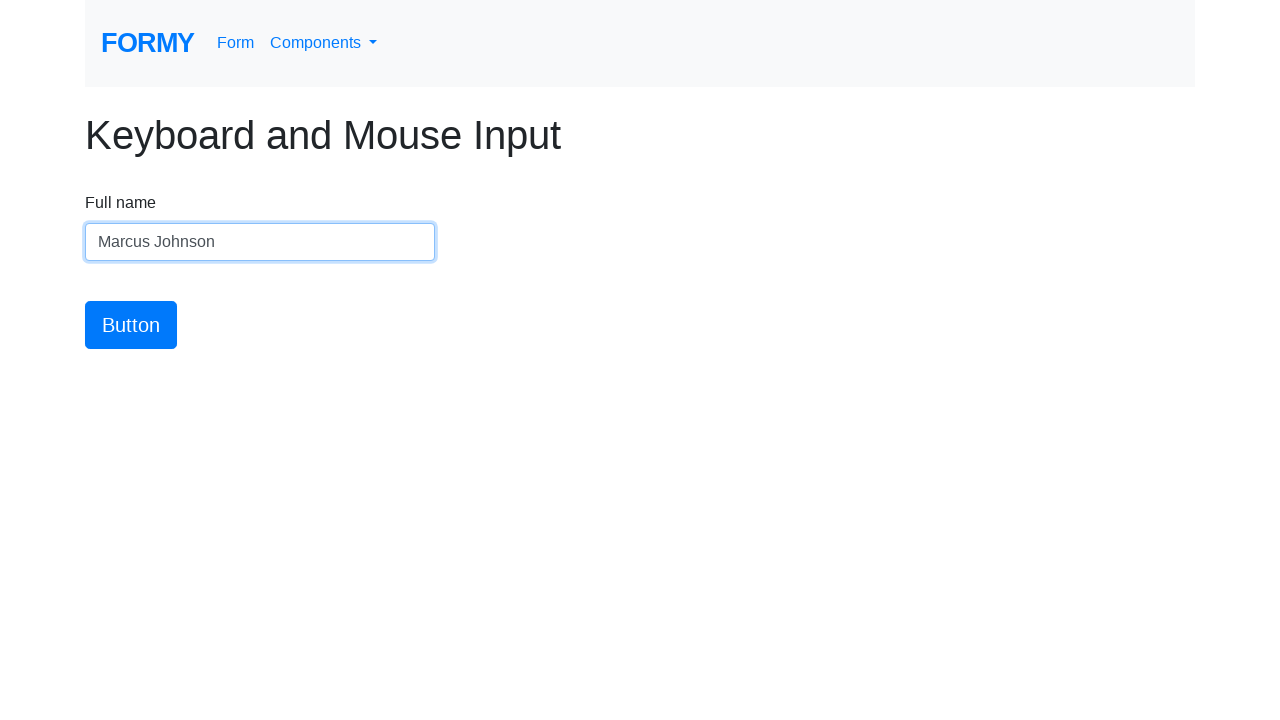

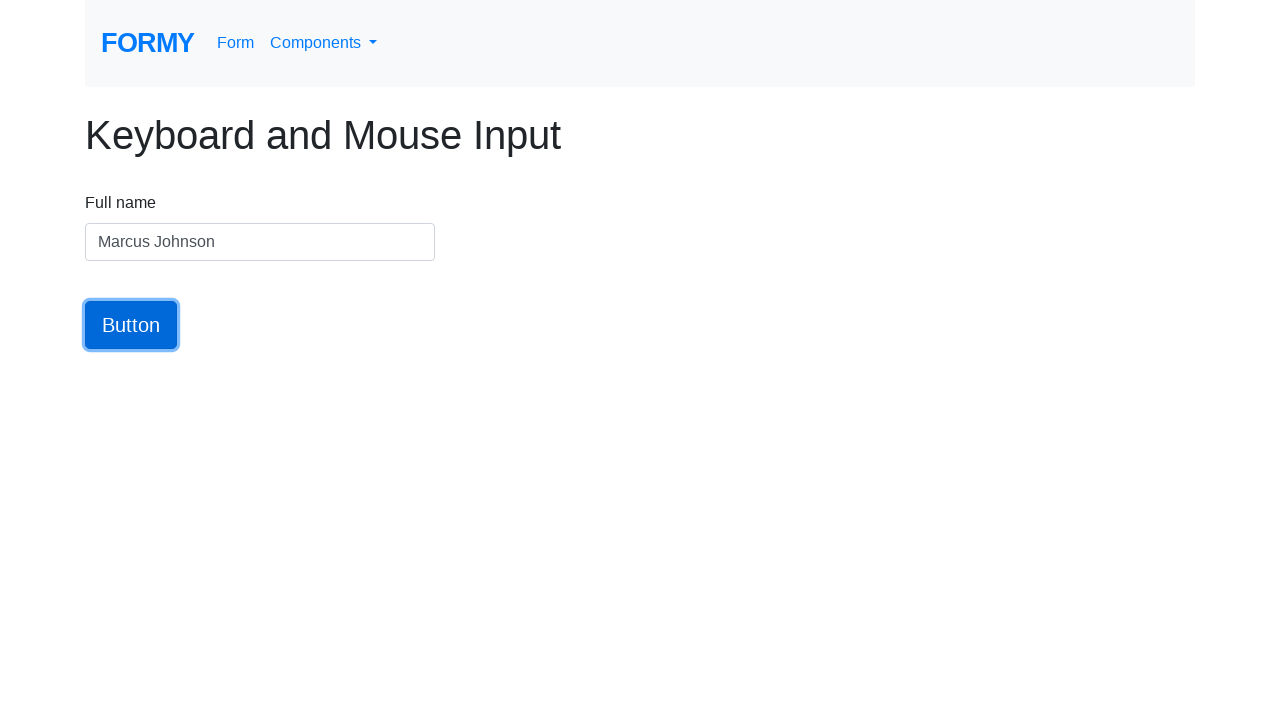